Tests checkbox interaction on a practice automation page by finding all checkboxes and clicking the one with value "option2"

Starting URL: https://rahulshettyacademy.com/AutomationPractice/

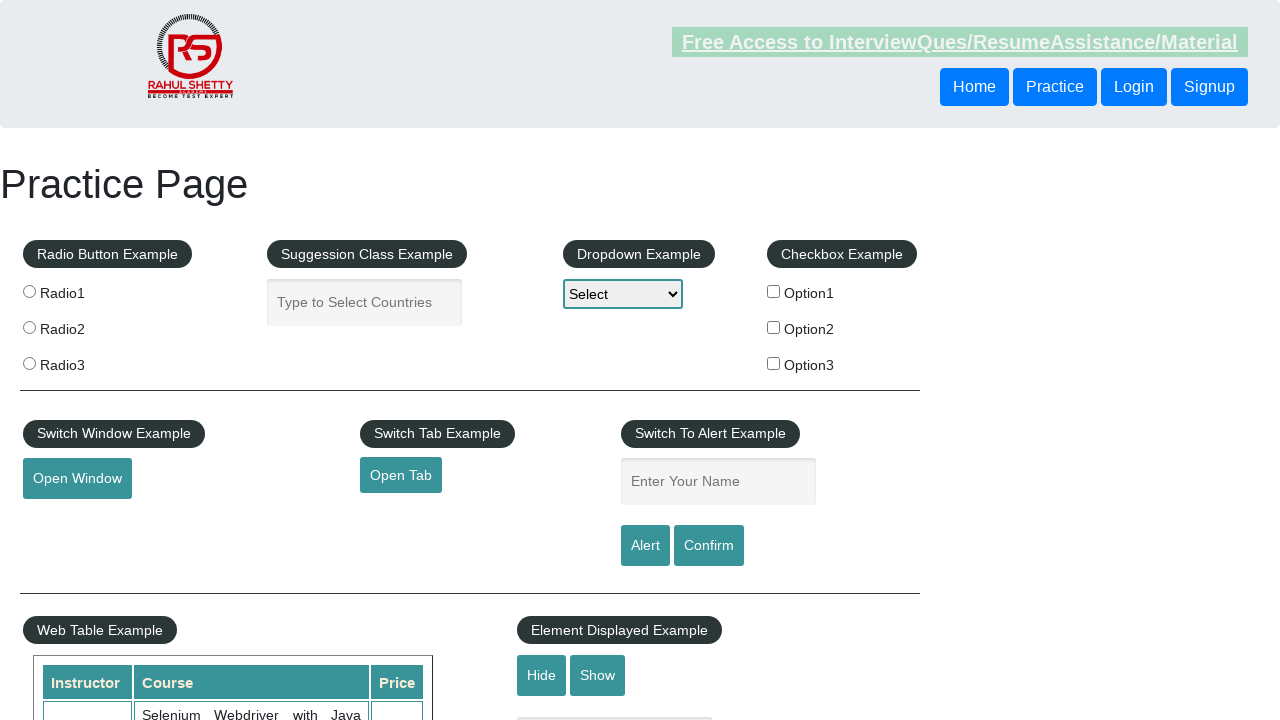

Waited for checkboxes to load on the practice automation page
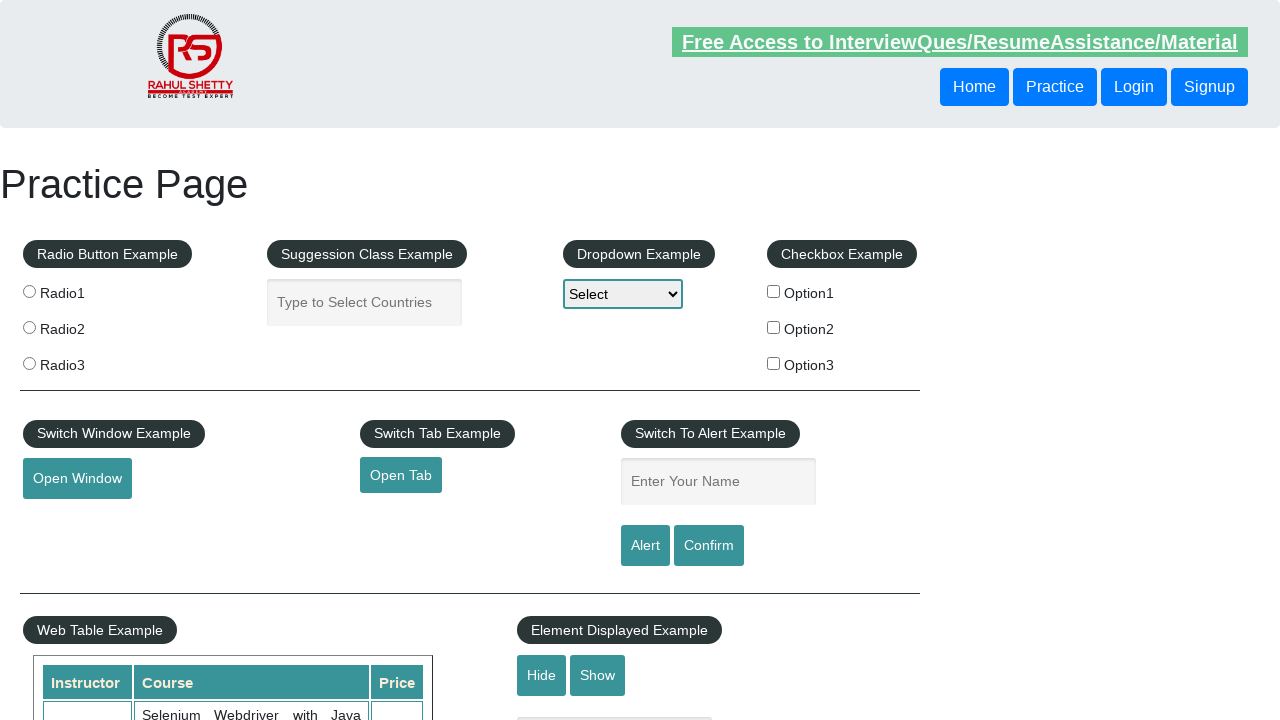

Clicked checkbox with value 'option2' at (774, 327) on input[type='checkbox'][value='option2']
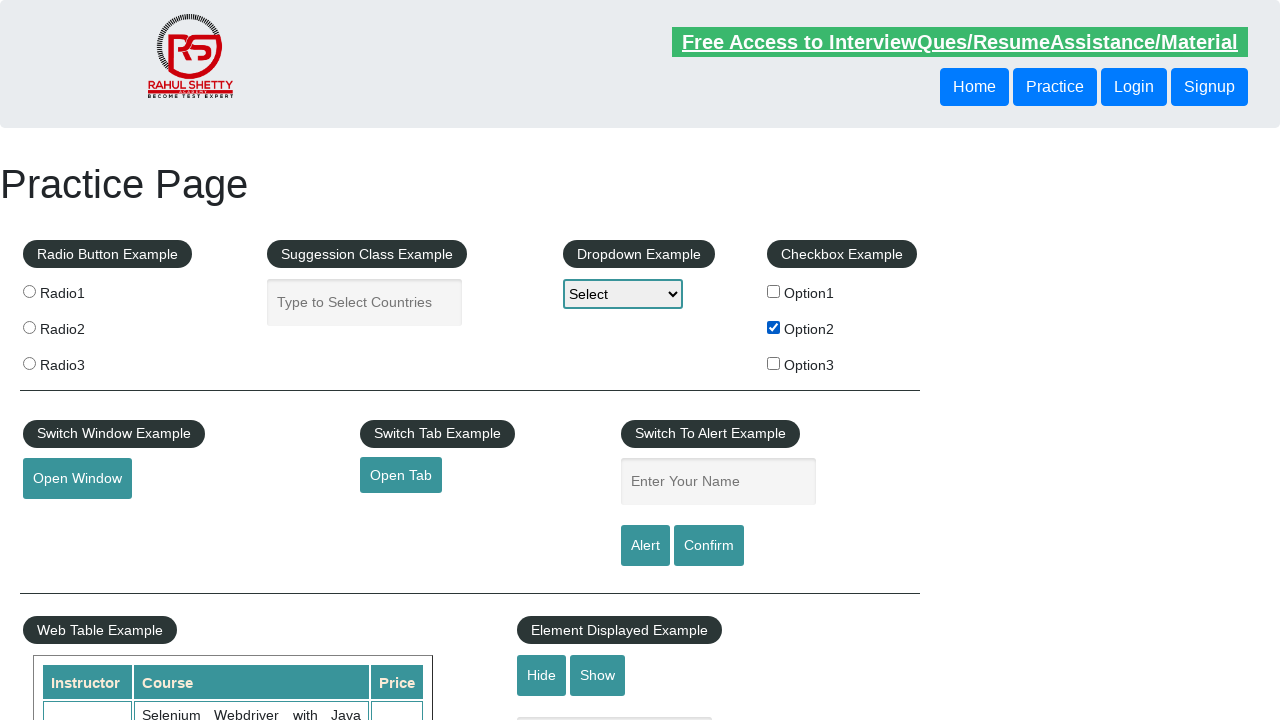

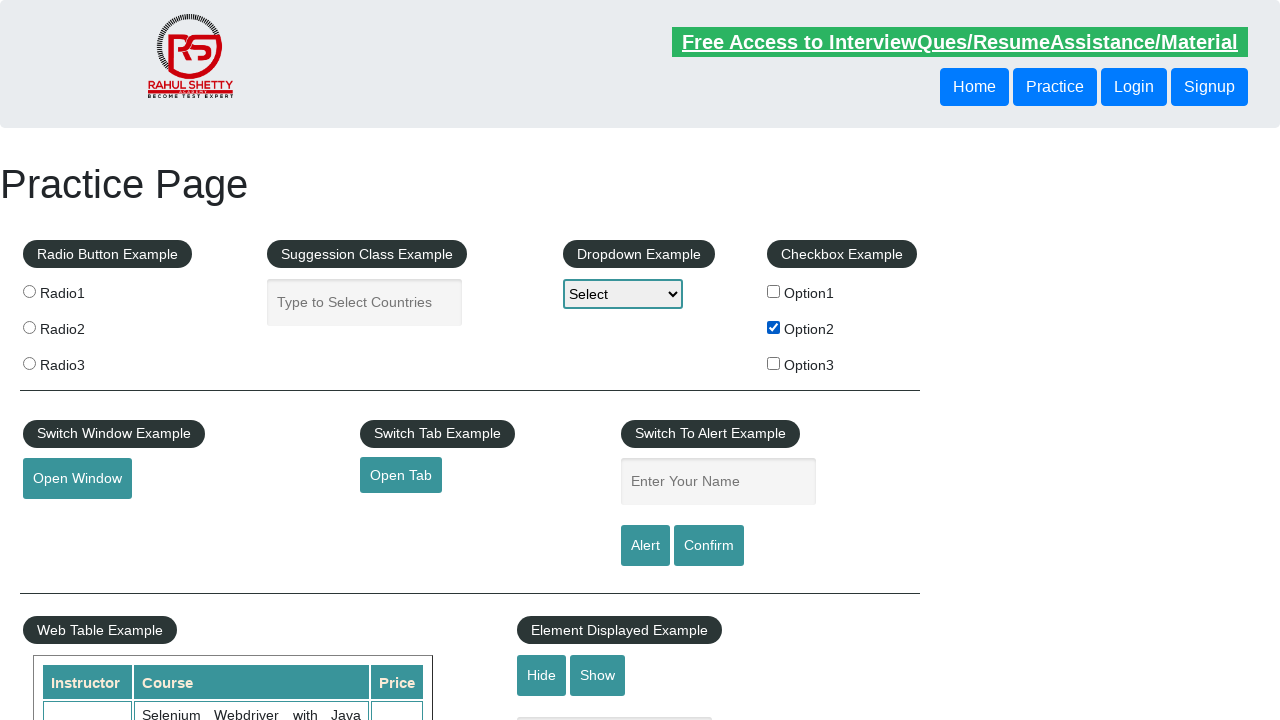